Tests hover interaction by moving mouse over an image and verifying the caption text appears

Starting URL: https://the-internet.herokuapp.com

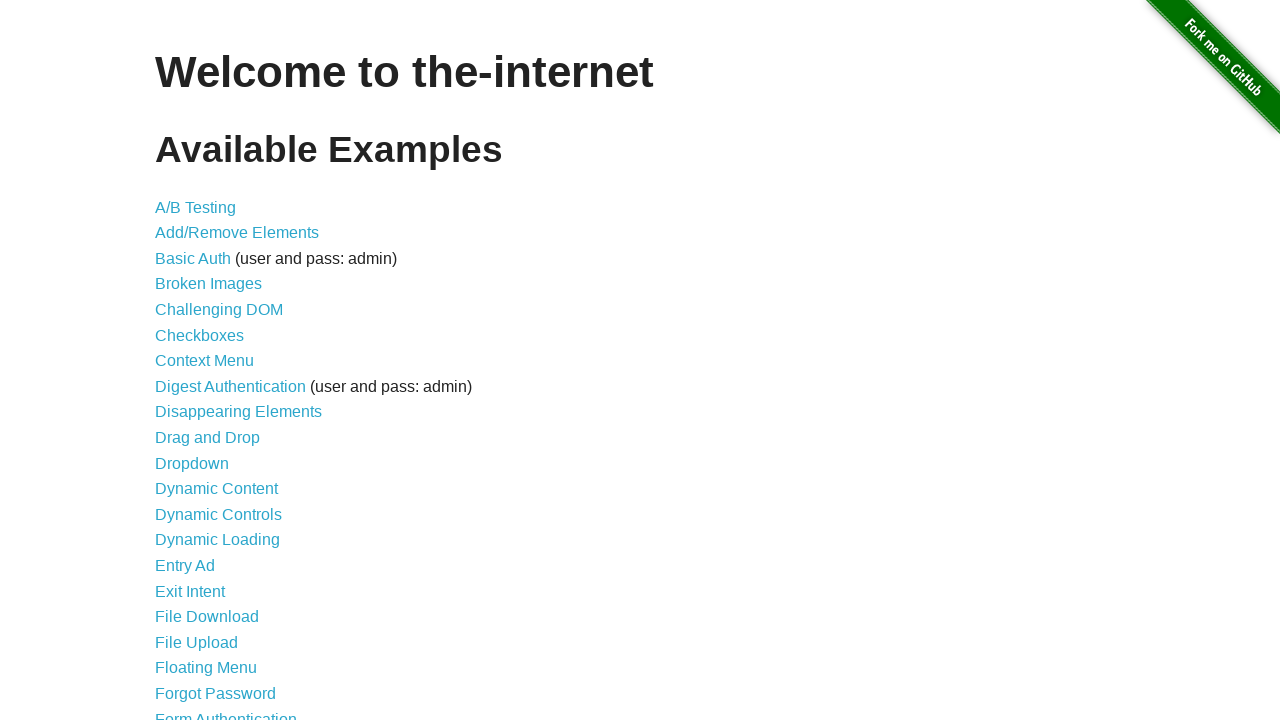

Clicked on Hovers link at (180, 360) on text=Hovers
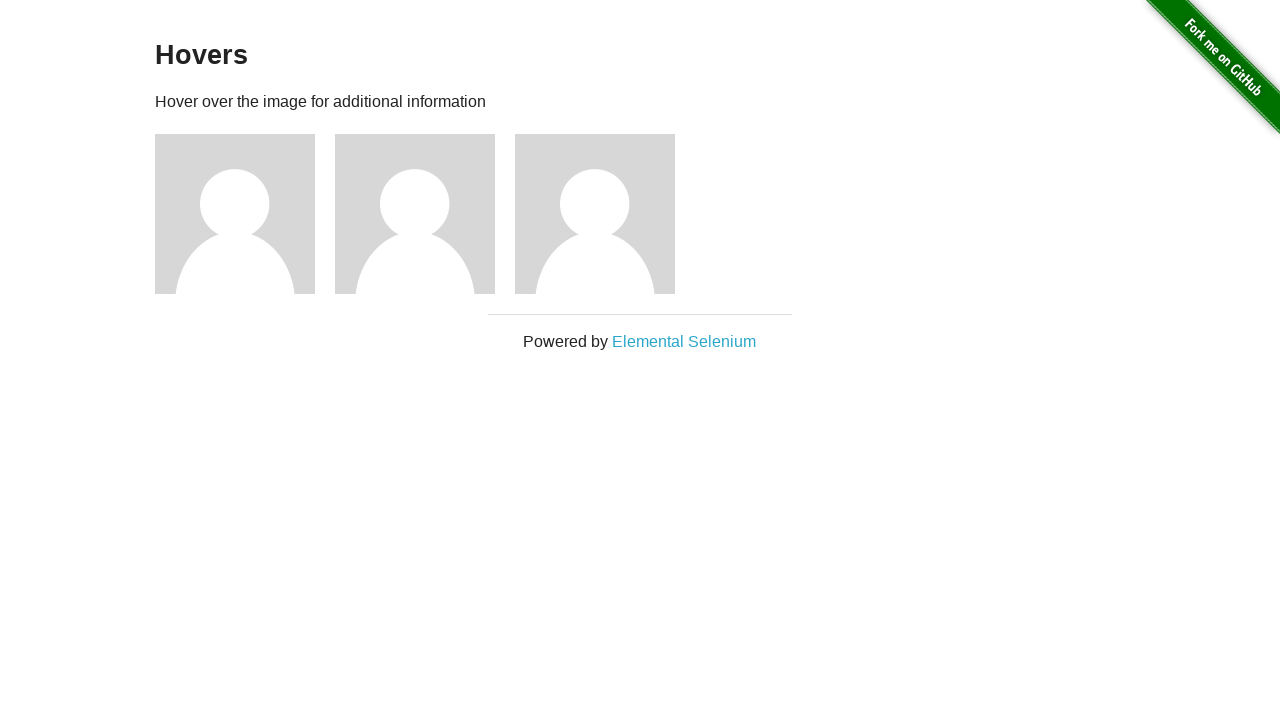

Hovered mouse over the first image at (235, 214) on .figure img
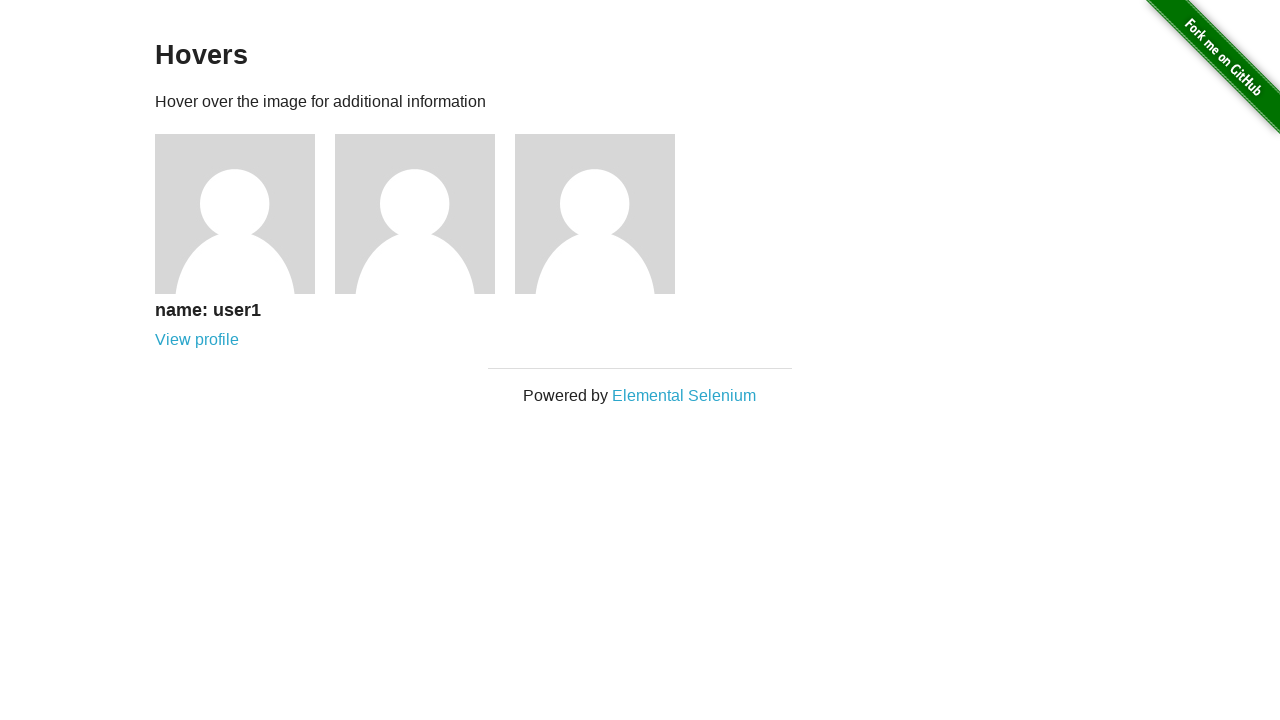

Caption text appeared on hover
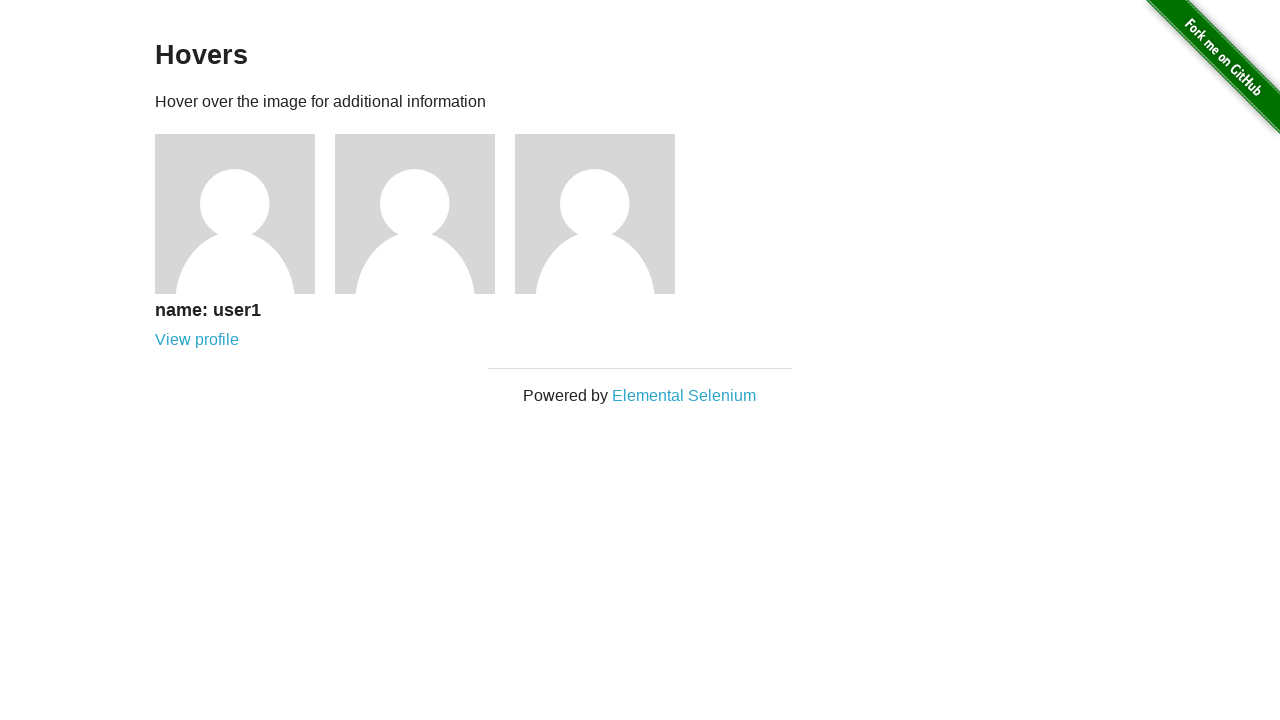

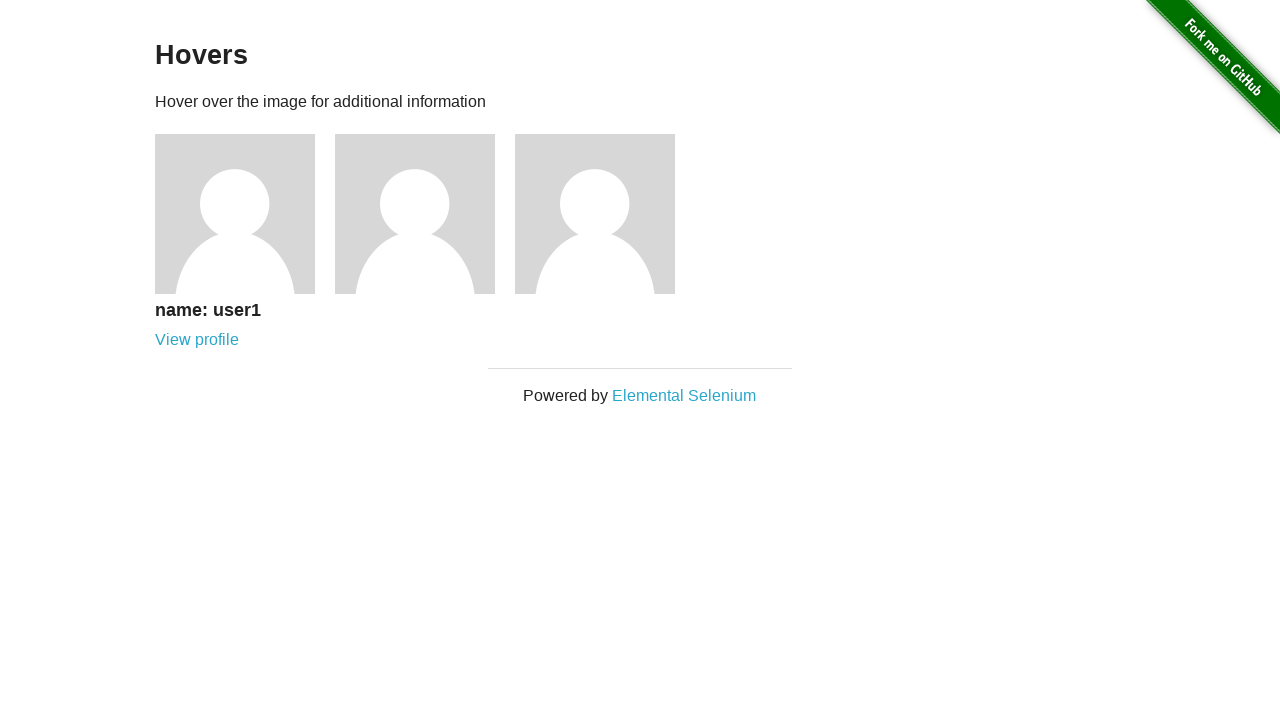